Tests double-click functionality on a button to reveal hidden text

Starting URL: https://automationfc.github.io/basic-form/index.html

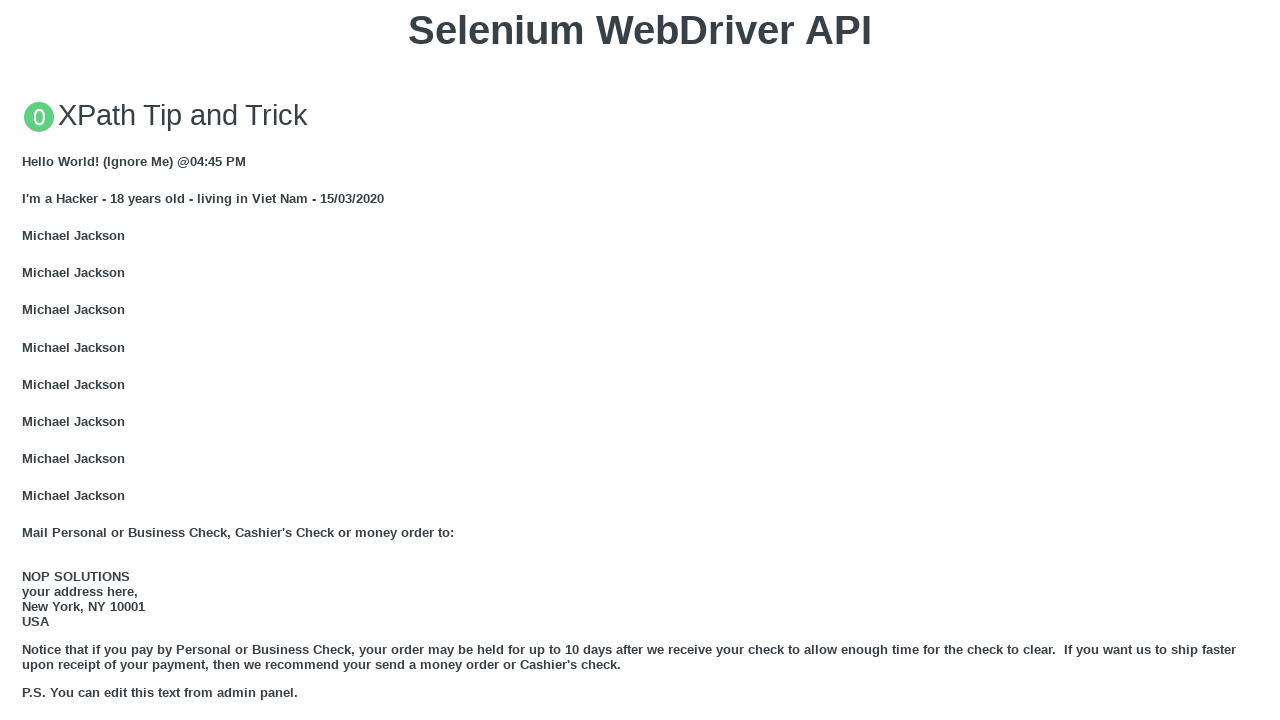

Double-clicked the 'Double click me' button at (640, 361) on xpath=//button[text()='Double click me']
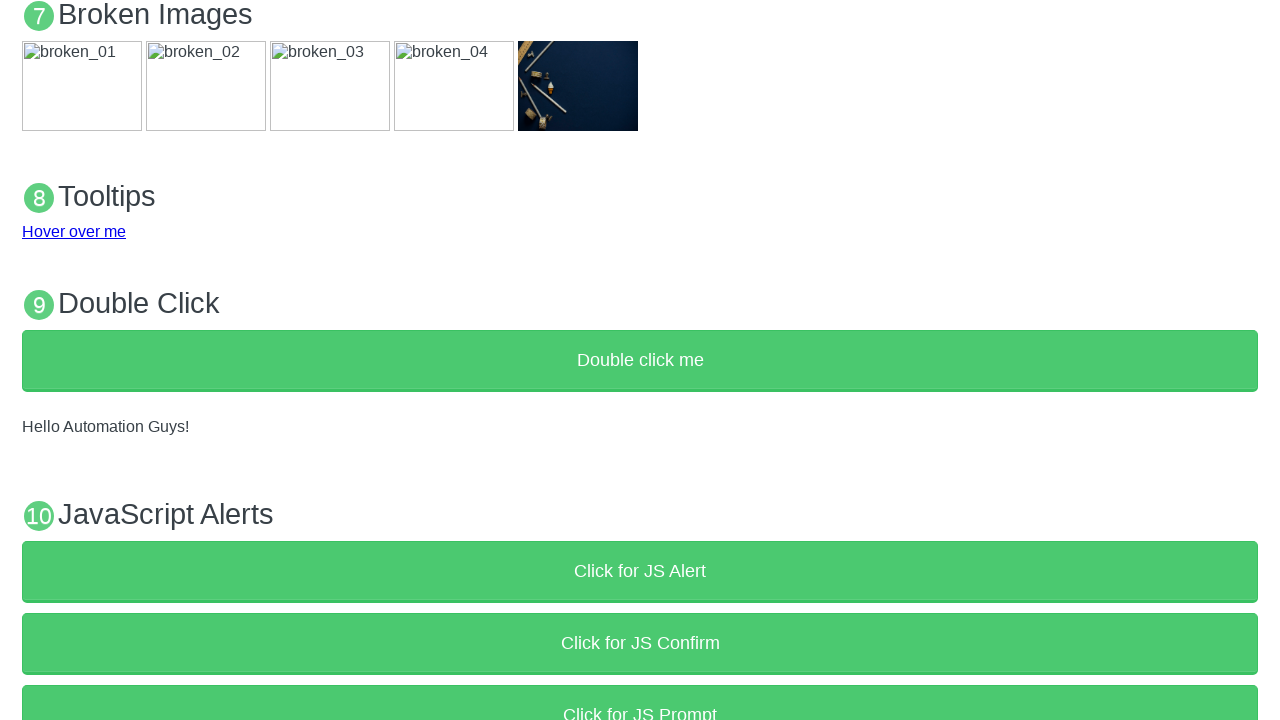

Waited 2 seconds for hidden text to appear
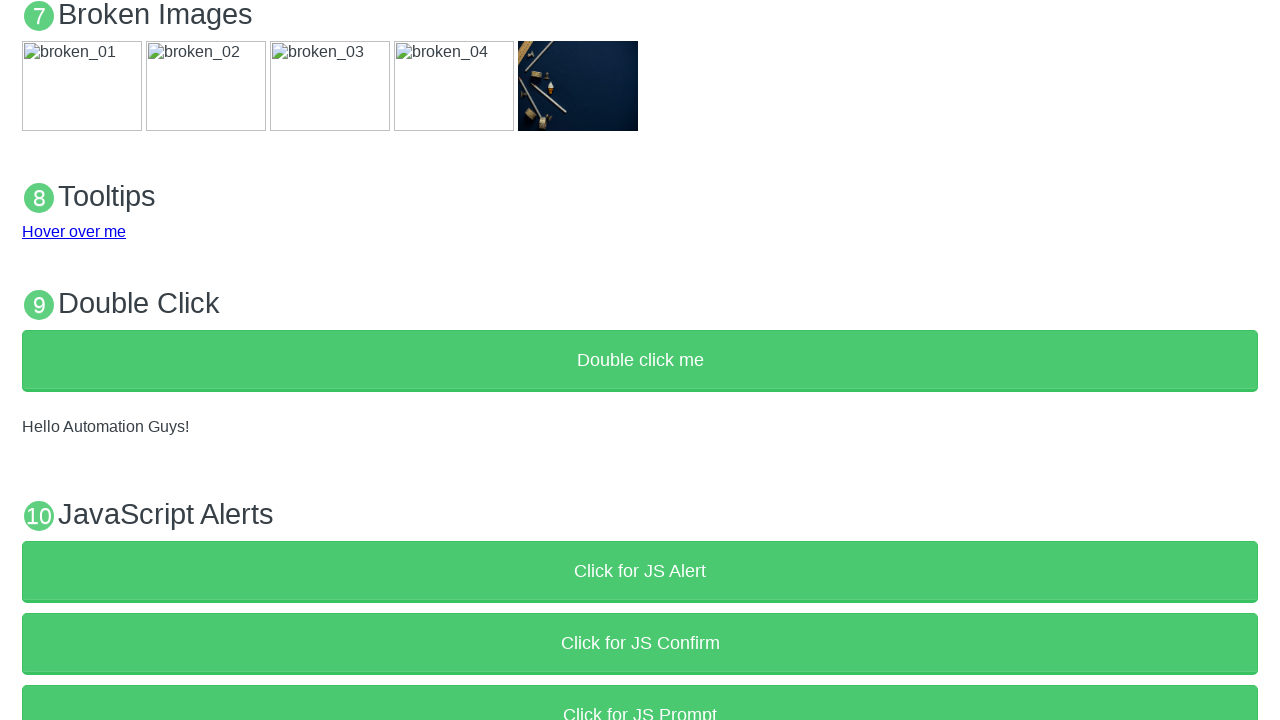

Verified that hidden text 'Hello Automation Guys!' is now visible
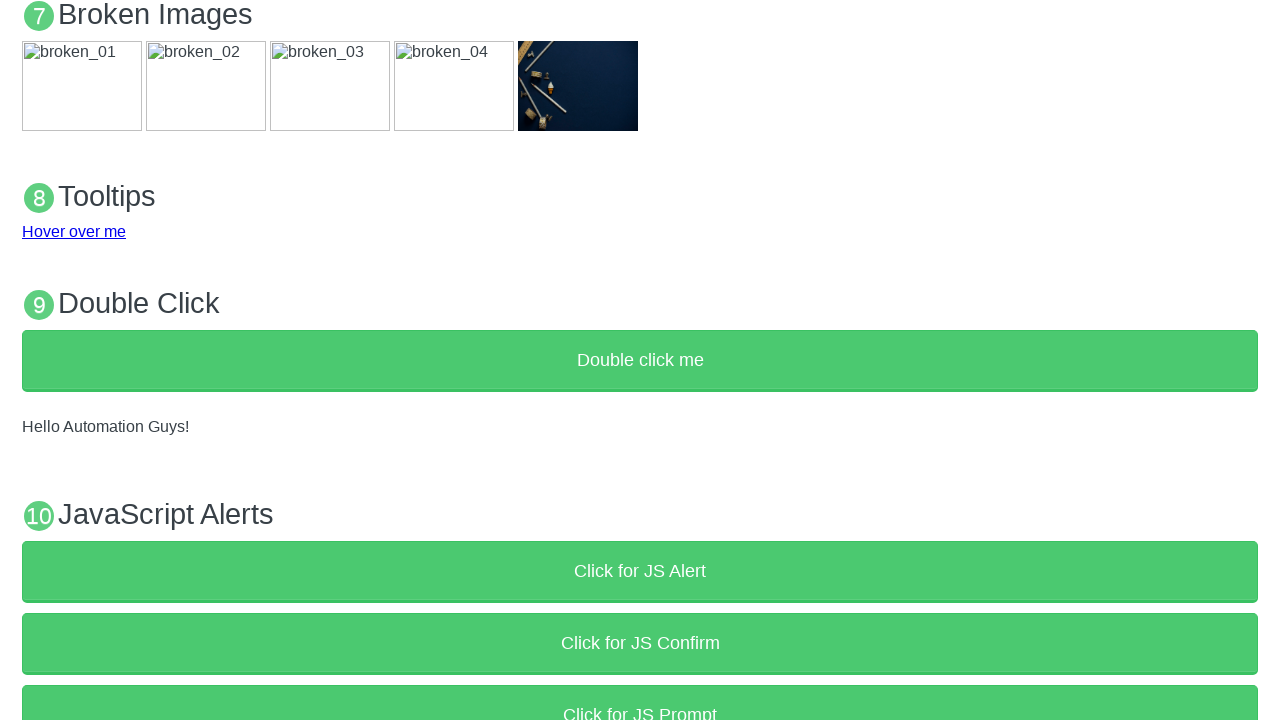

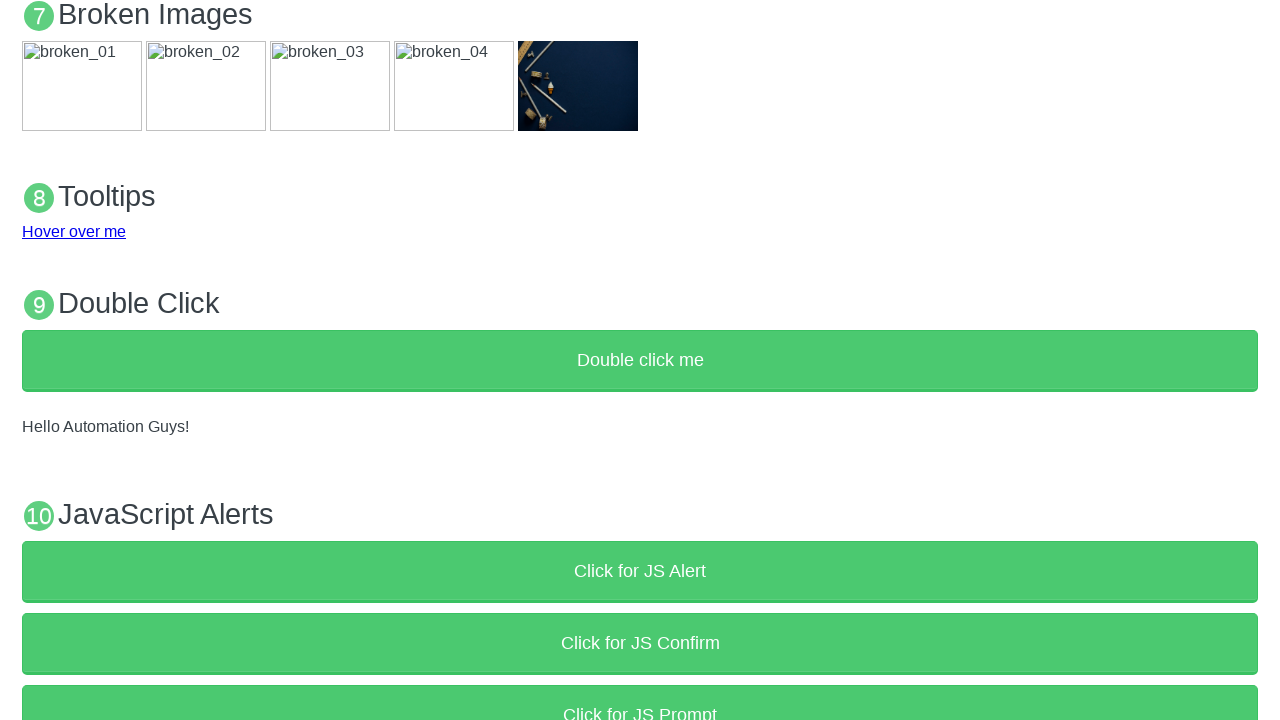